Tests alert functionality by entering a name in a text field, triggering an alert, and accepting it

Starting URL: https://rahulshettyacademy.com/AutomationPractice/

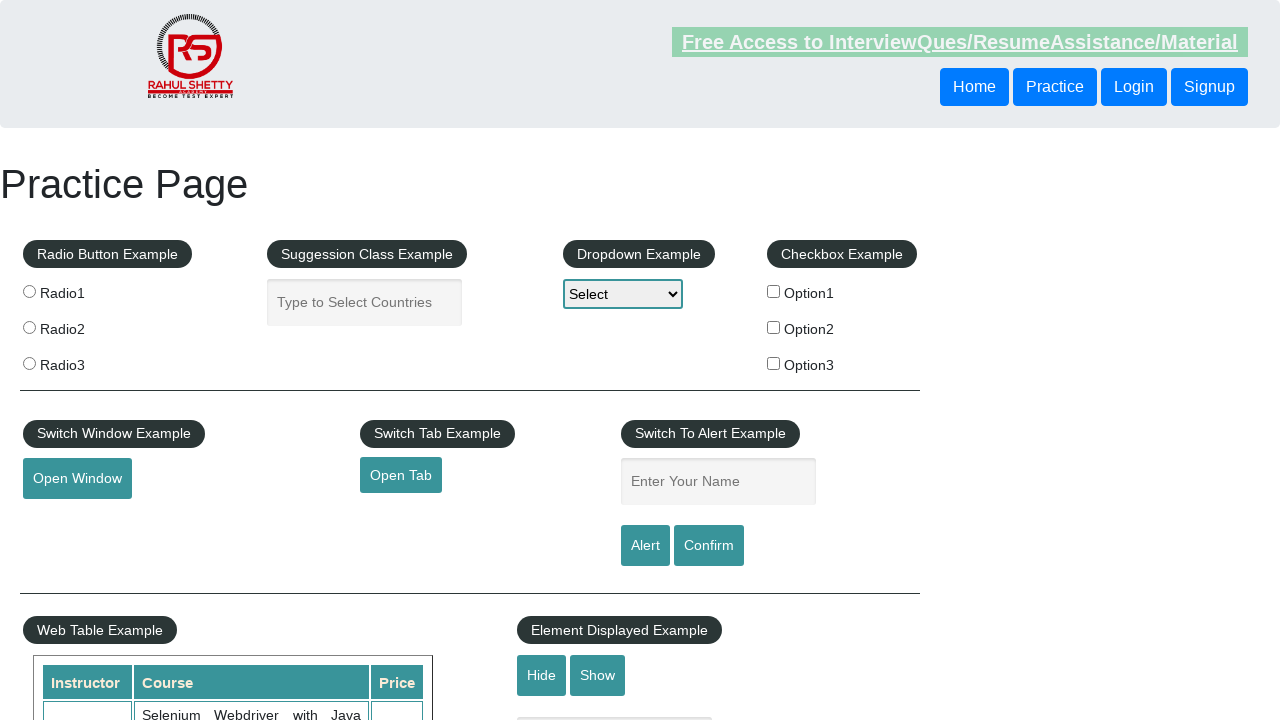

Entered 'Haris' in the name text field on #name
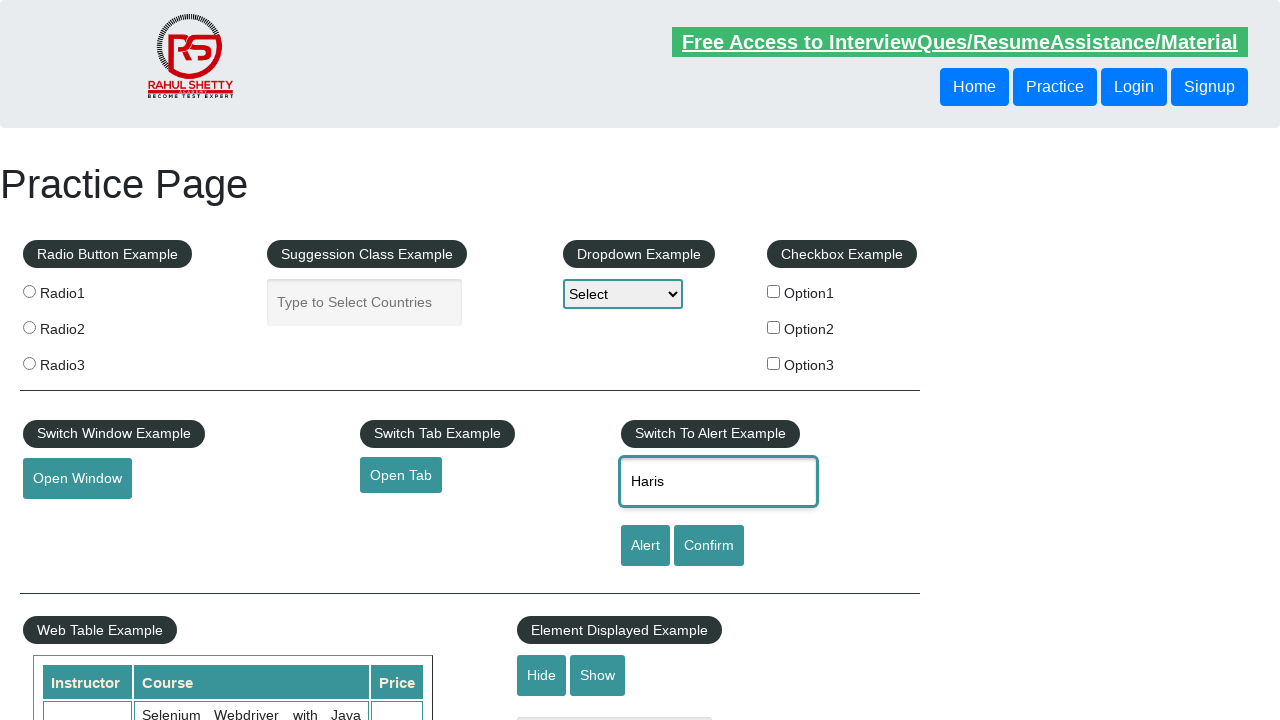

Clicked the alert button to trigger alert at (645, 546) on #alertbtn
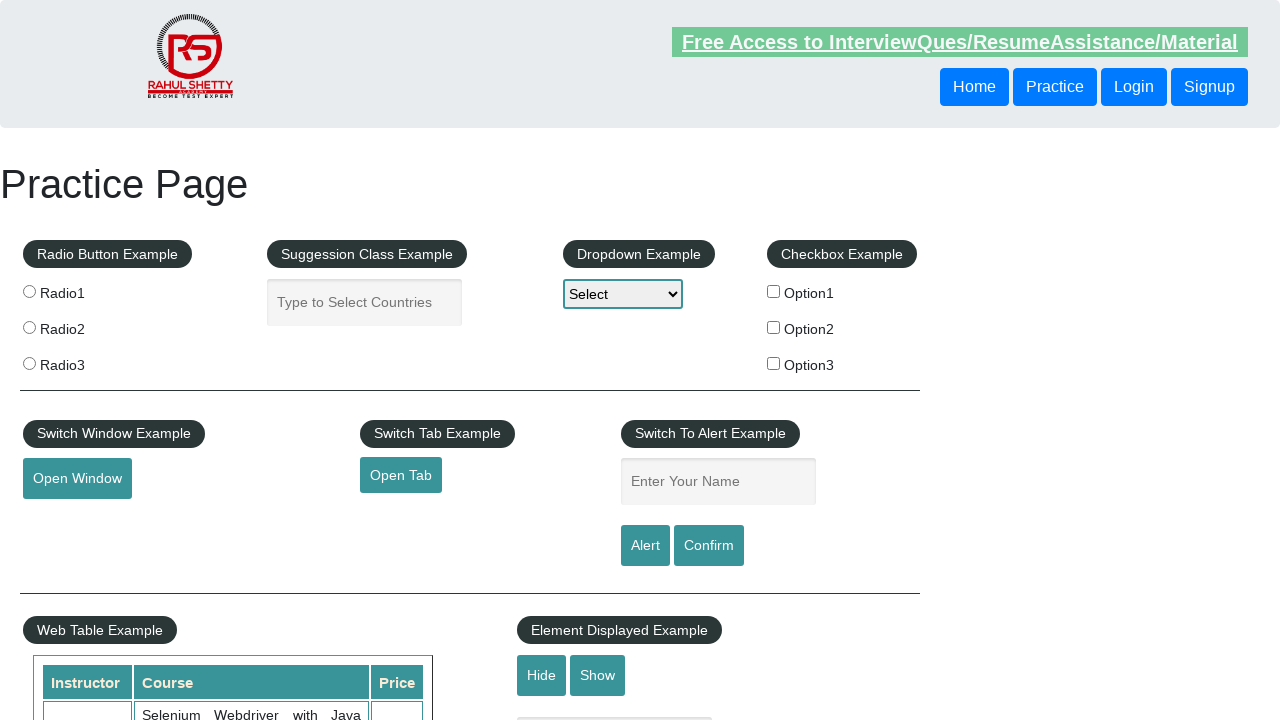

Set up dialog handler to accept the alert
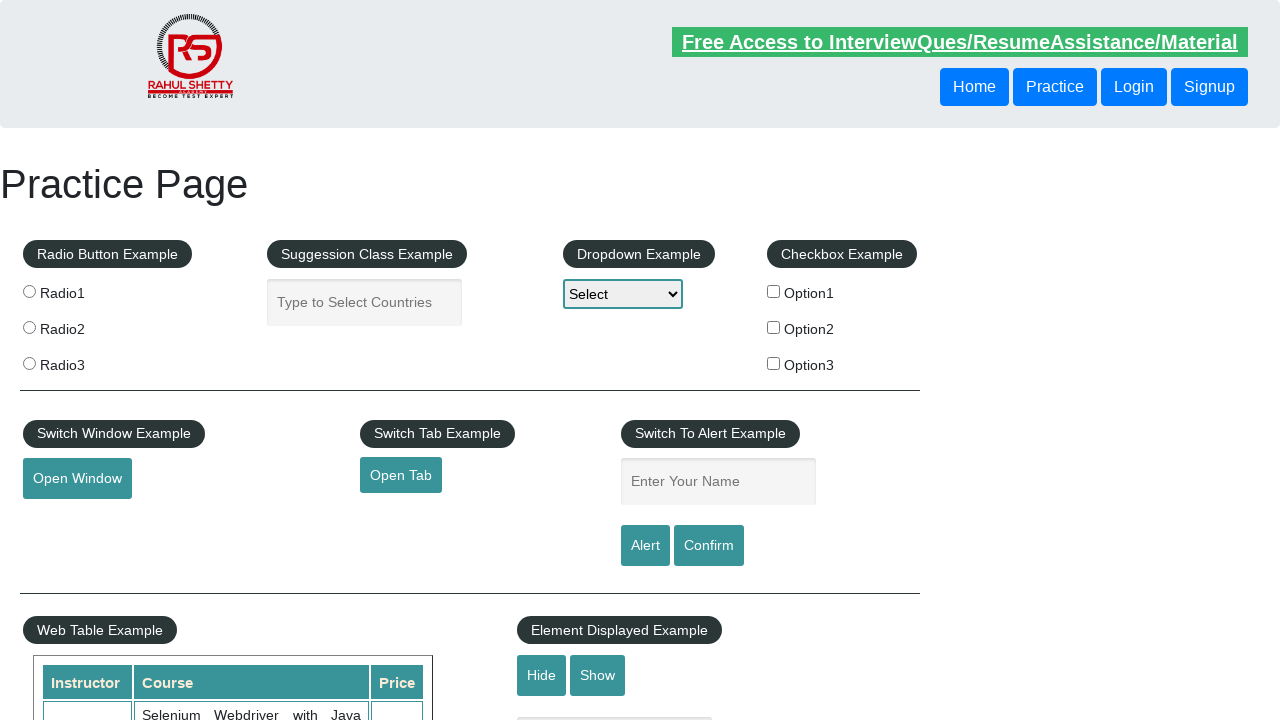

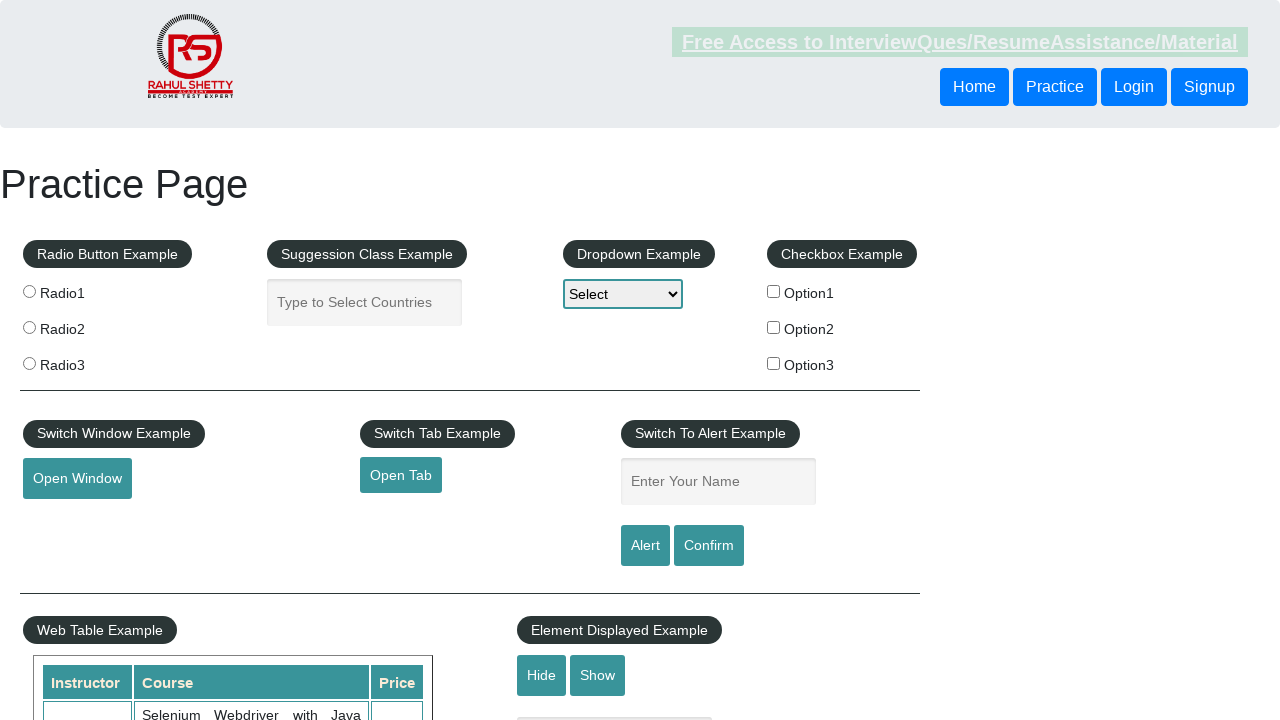